Tests page scroll functionality by scrolling to the bottom of the page to verify the subscription section is visible, then scrolling back to the top to verify the header text is visible.

Starting URL: http://automationexercise.com

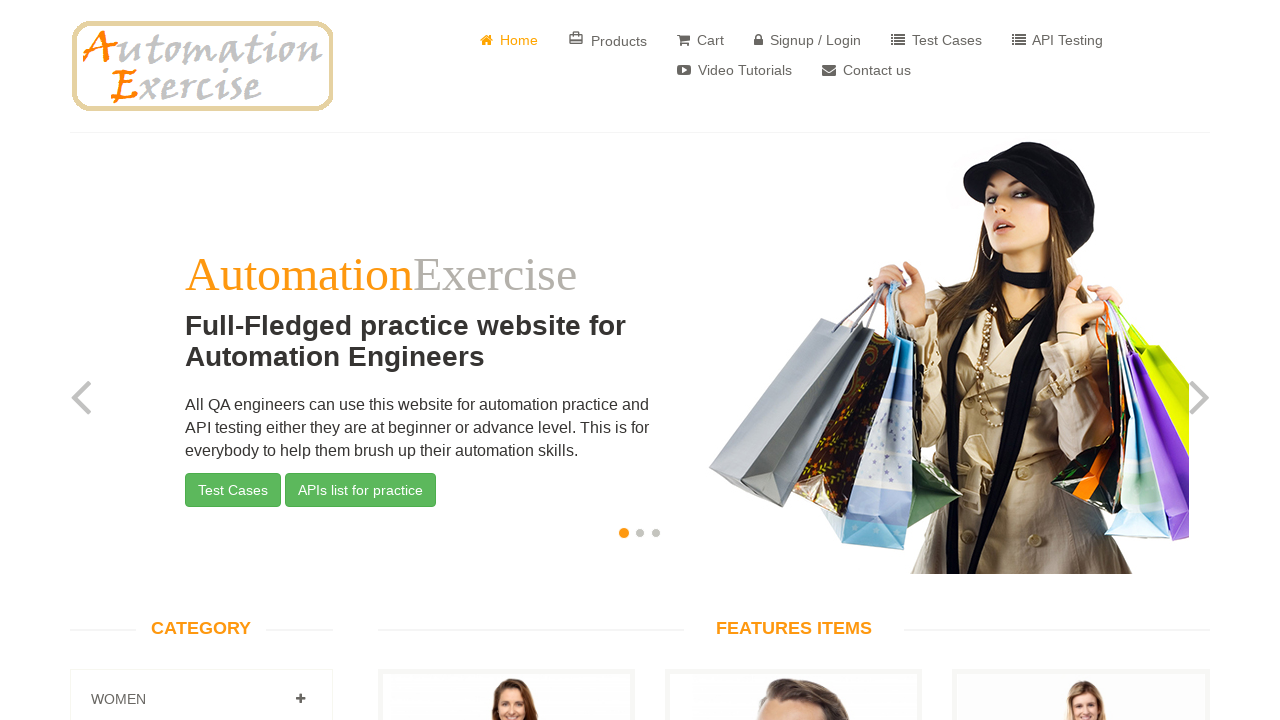

Verified page title is 'Automation Exercise'
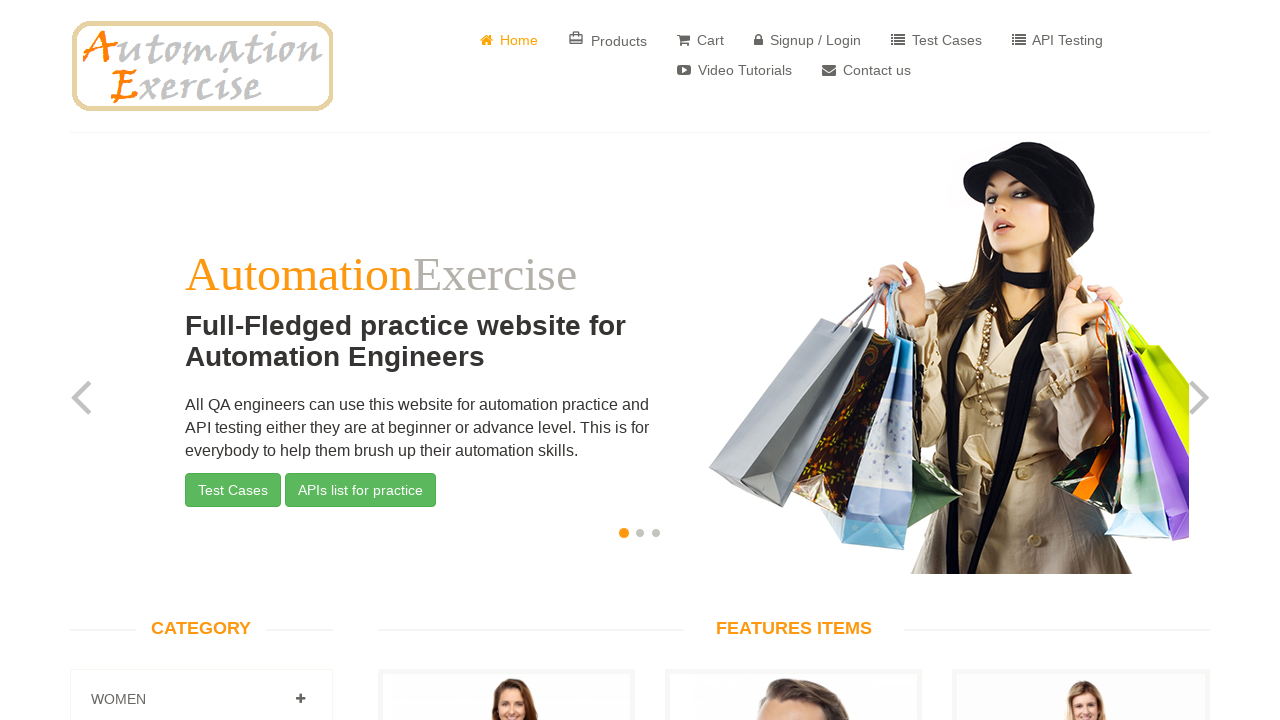

Scrolled to bottom of page using End key
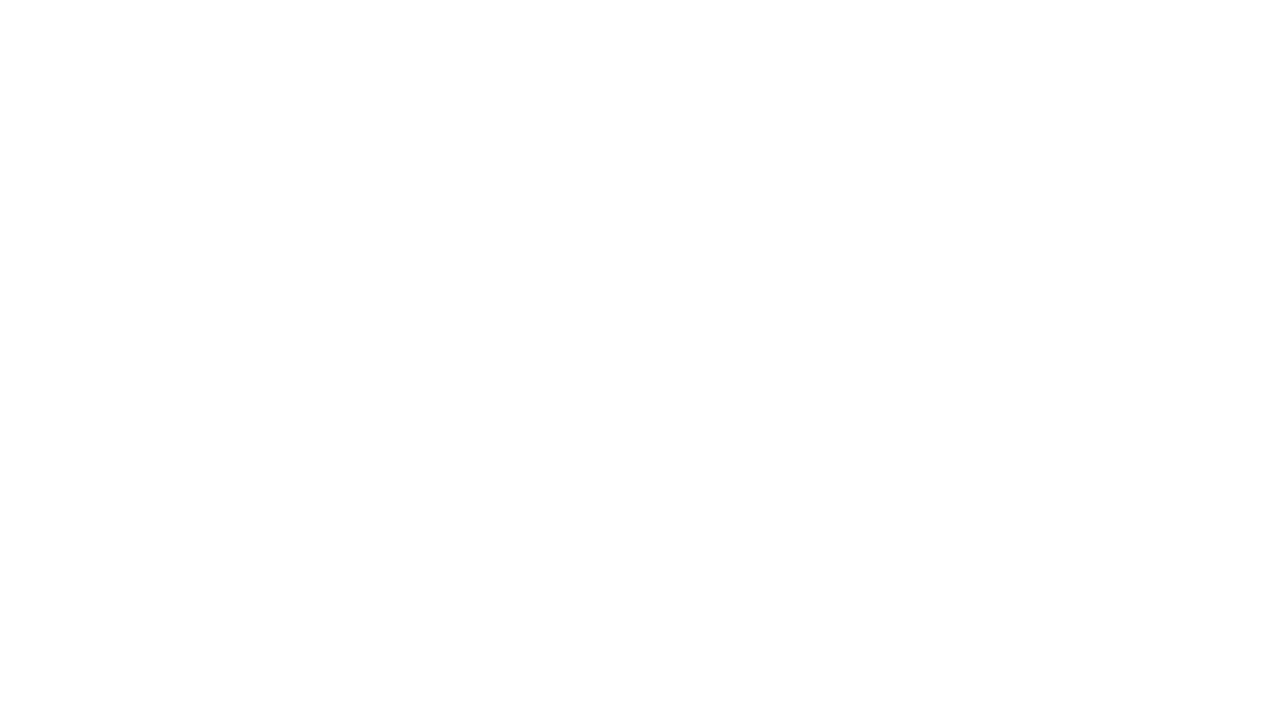

Waited for SUBSCRIPTION section to be visible
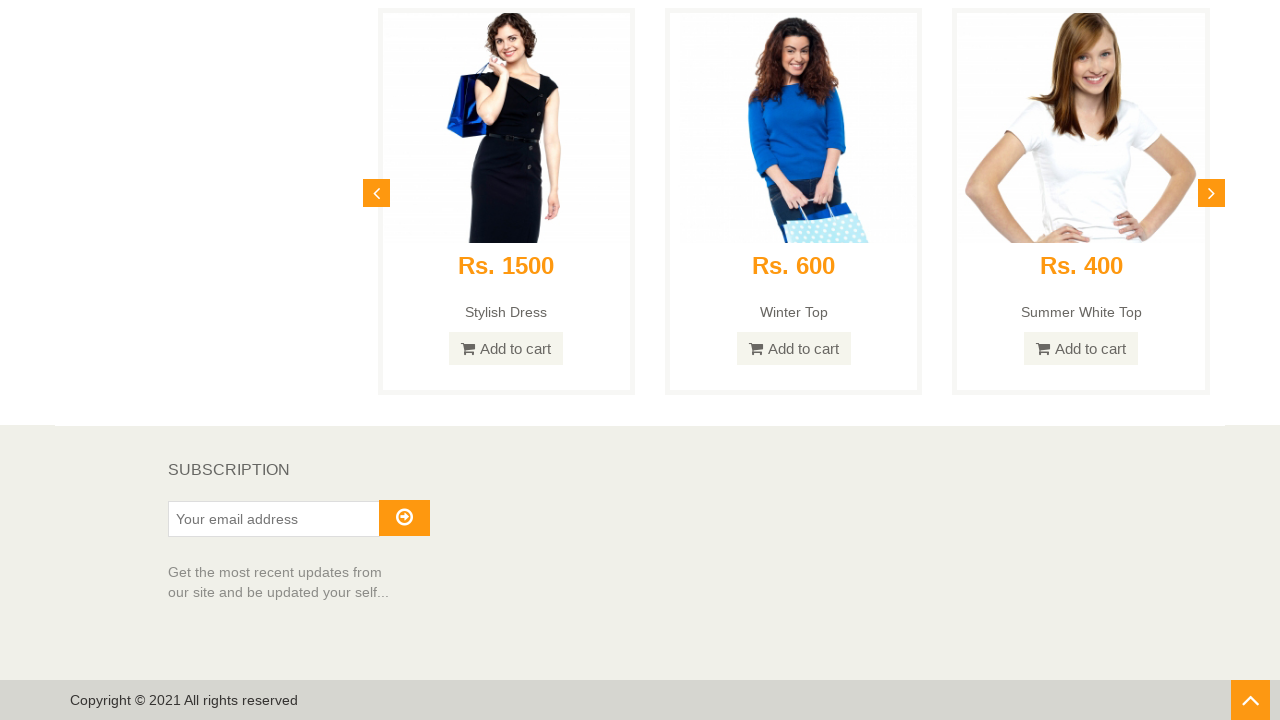

Verified SUBSCRIPTION section is visible
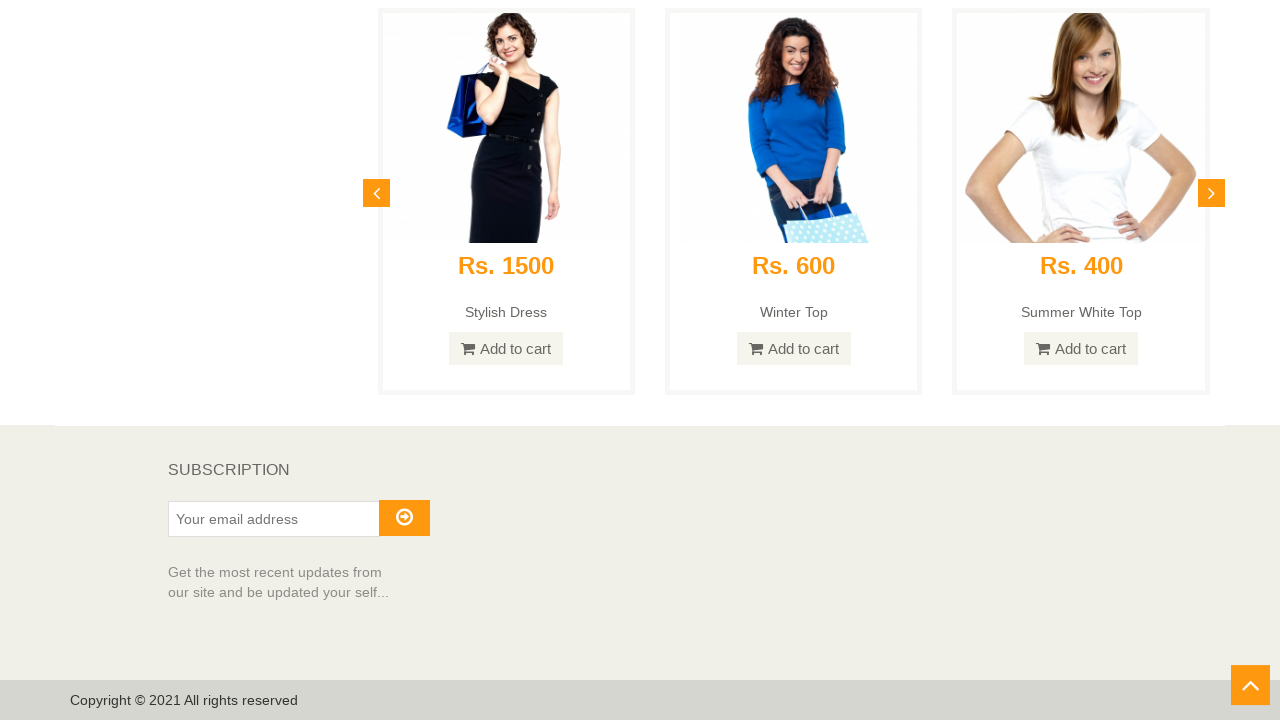

Scrolled to top of page using Home key
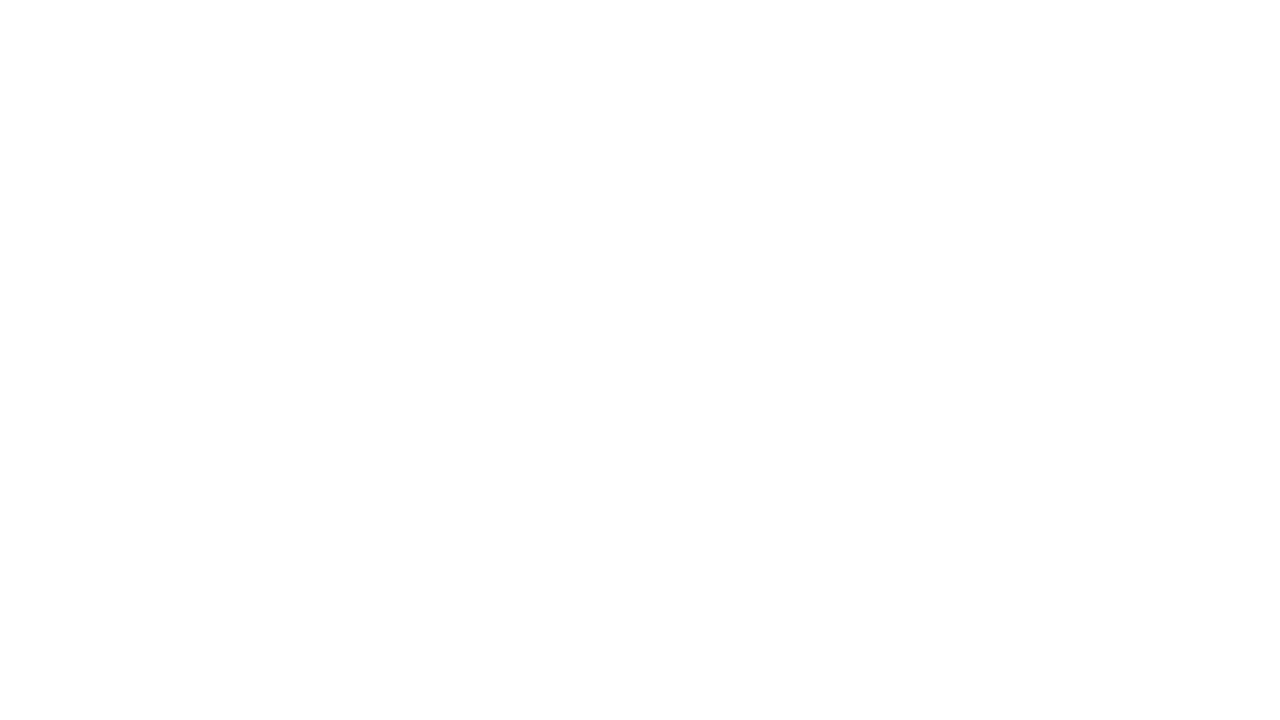

Waited for header text to be visible
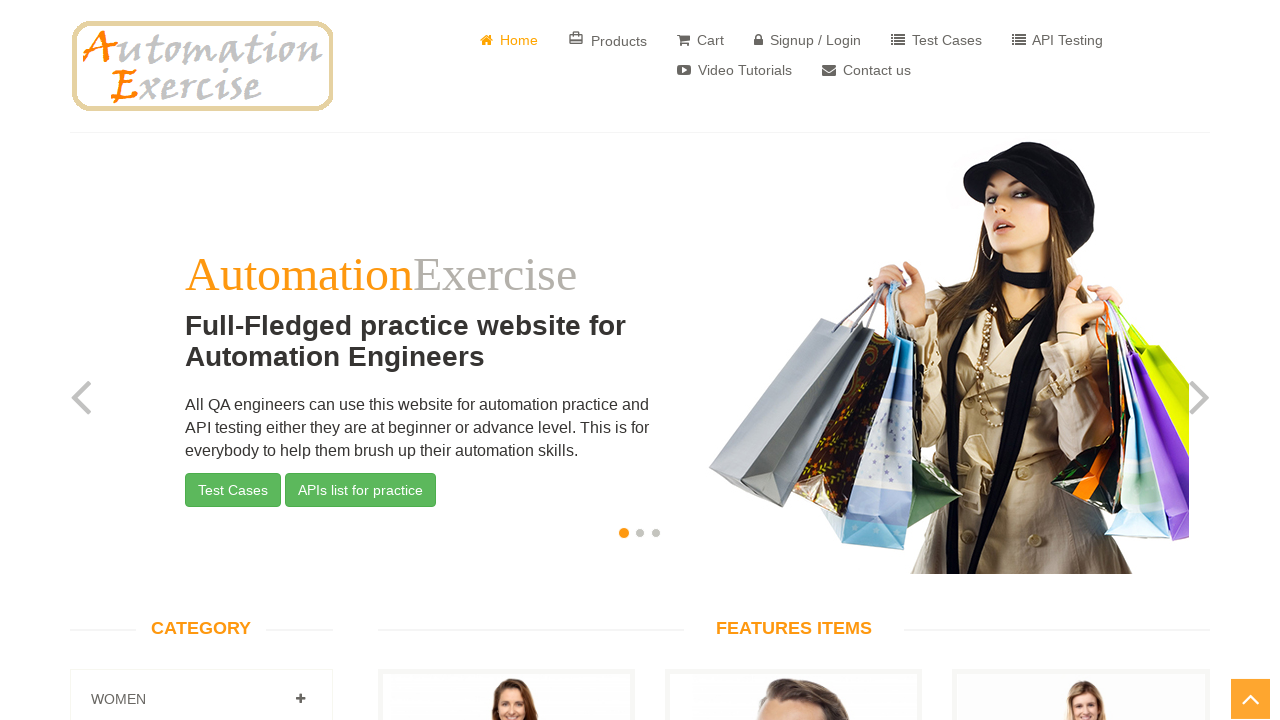

Verified header text is visible after scrolling to top
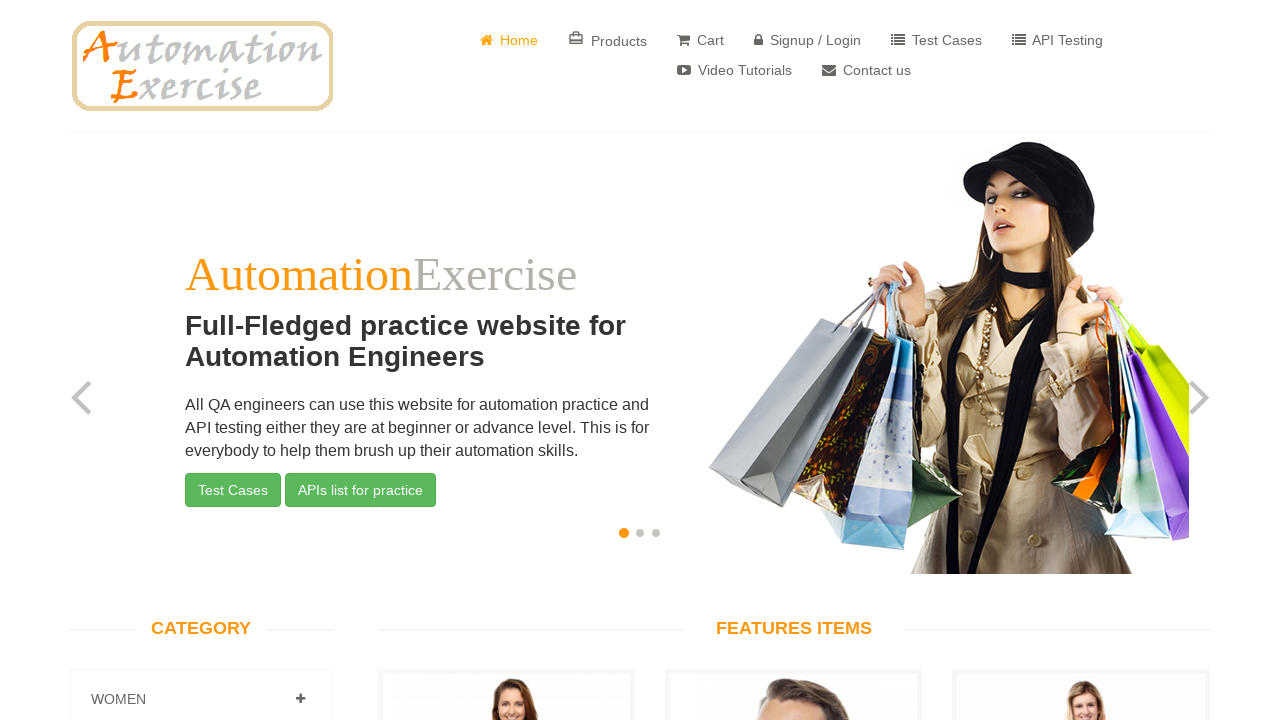

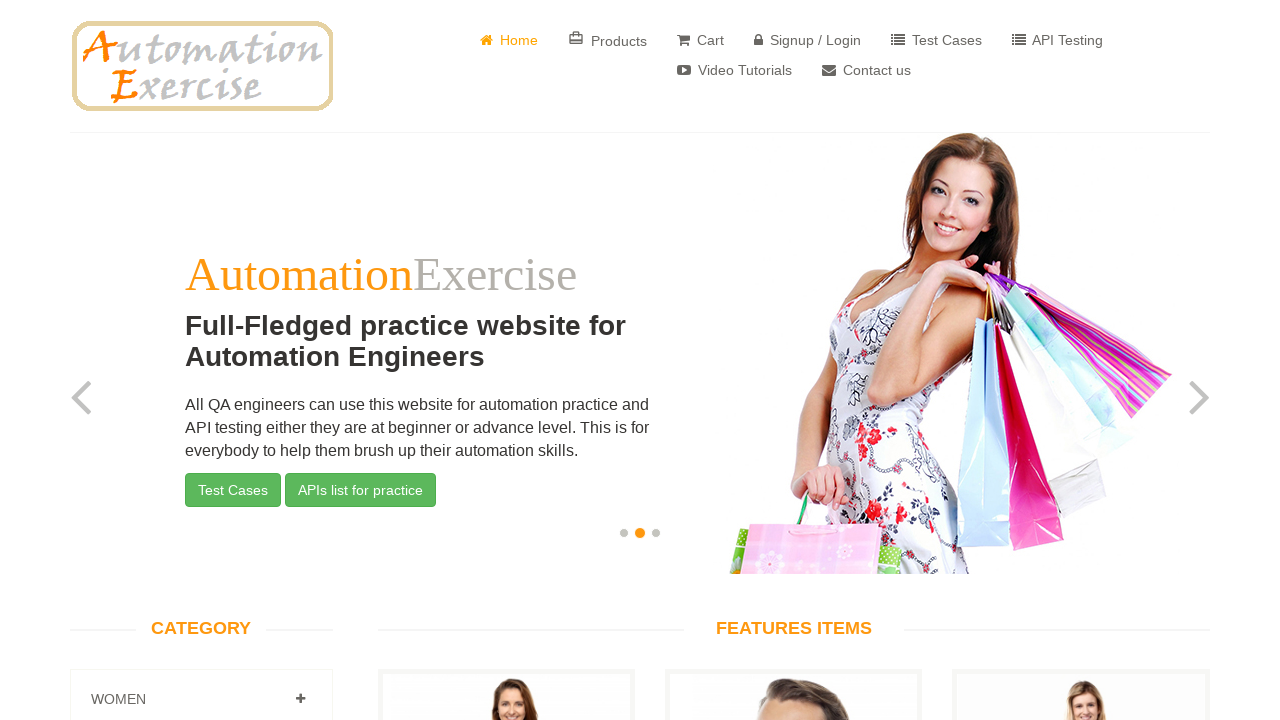